Tests switching to an iframe, clicking Category1 link which opens a new window, verifying menu content in the new window

Starting URL: https://skpatro.github.io/demo/iframes/

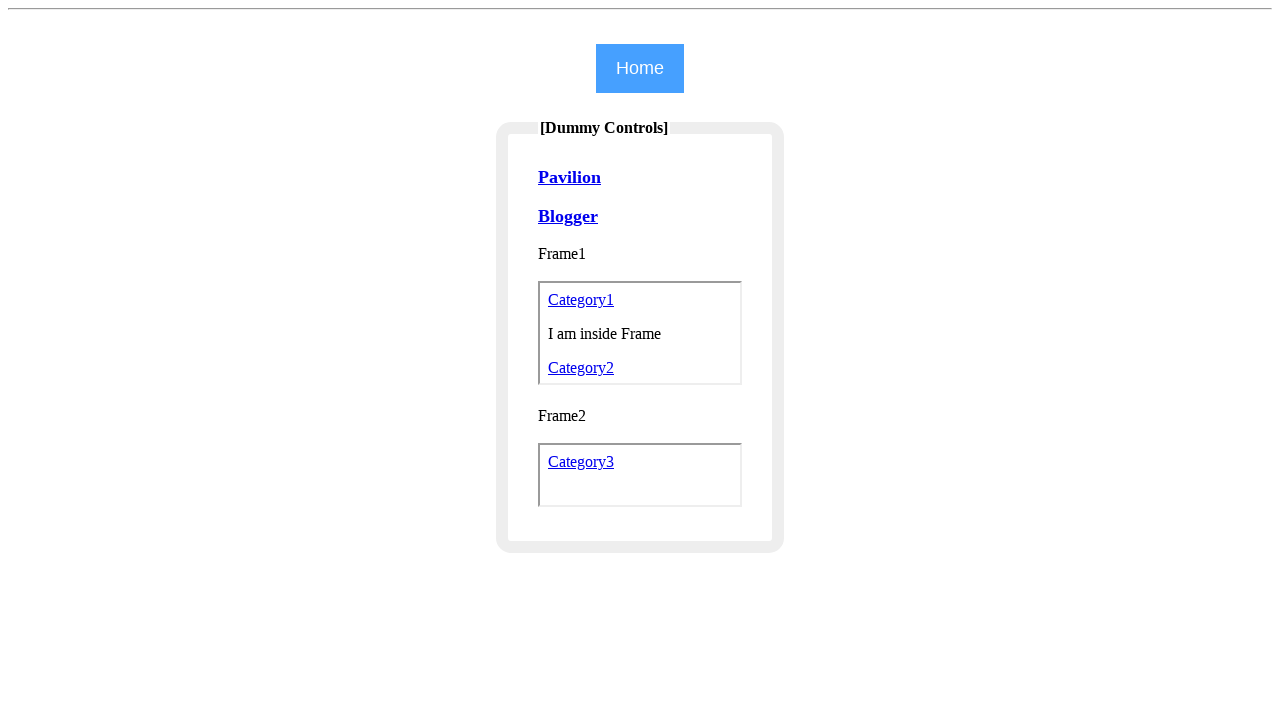

Located iframe with name 'Framename1'
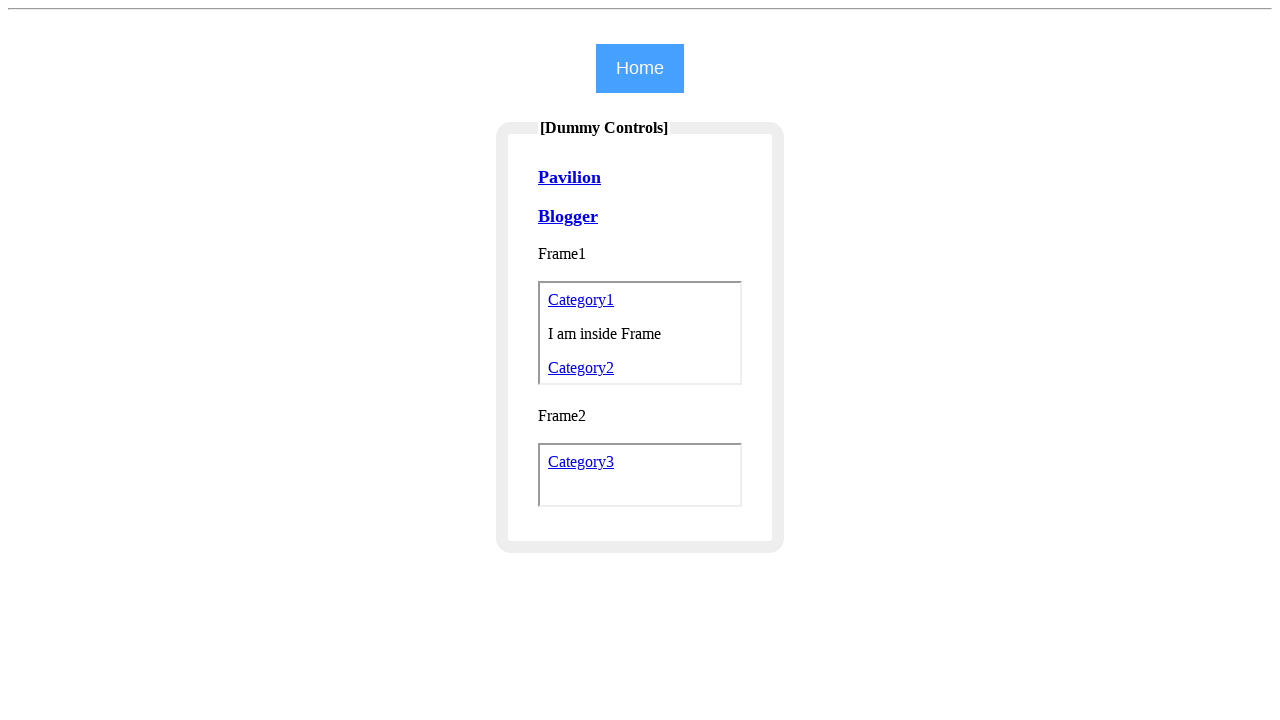

Clicked Category1 link in iframe, new window opened at (581, 300) on xpath=//a[text() = 'Category1']
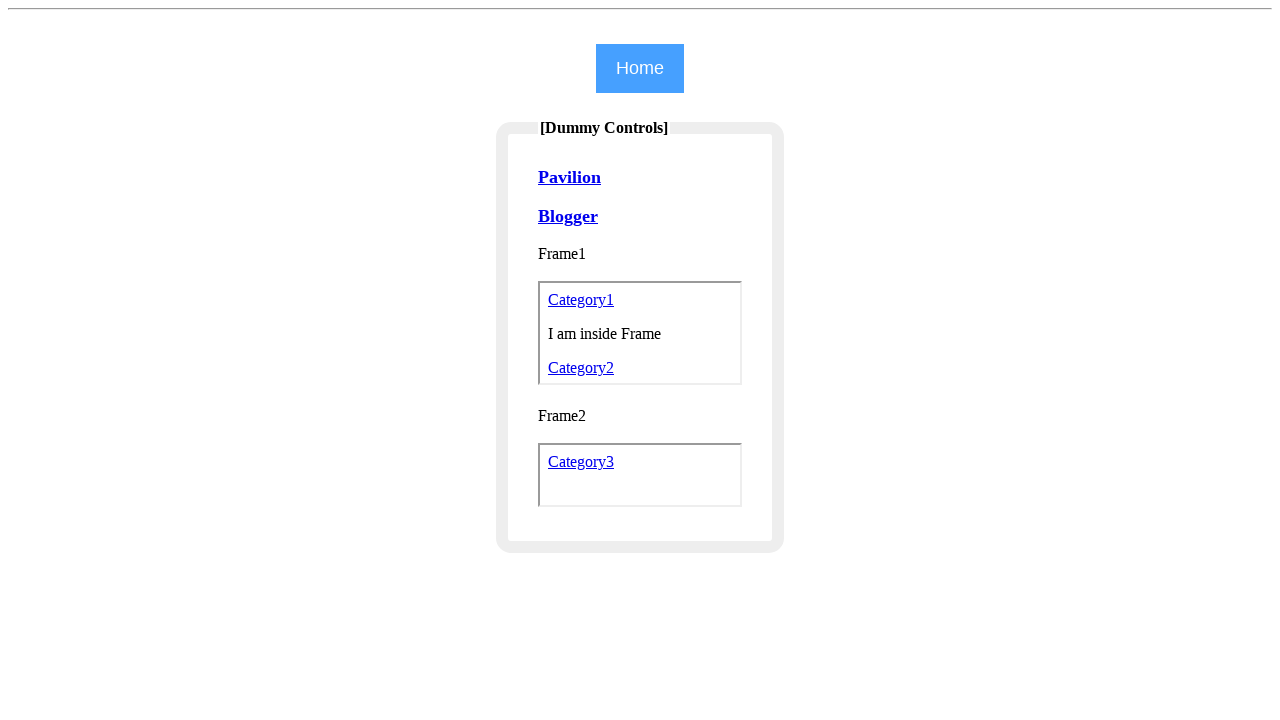

Captured new window/page from expect_page context
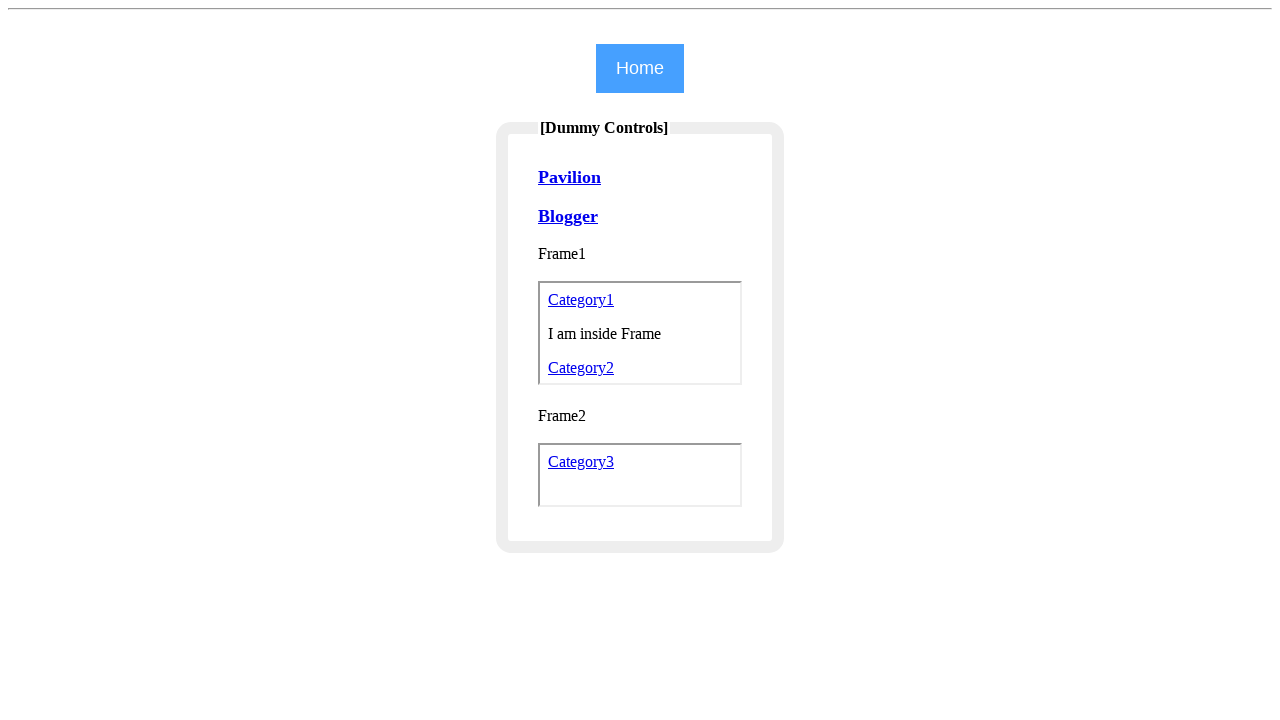

Left widgets menu items loaded in new window
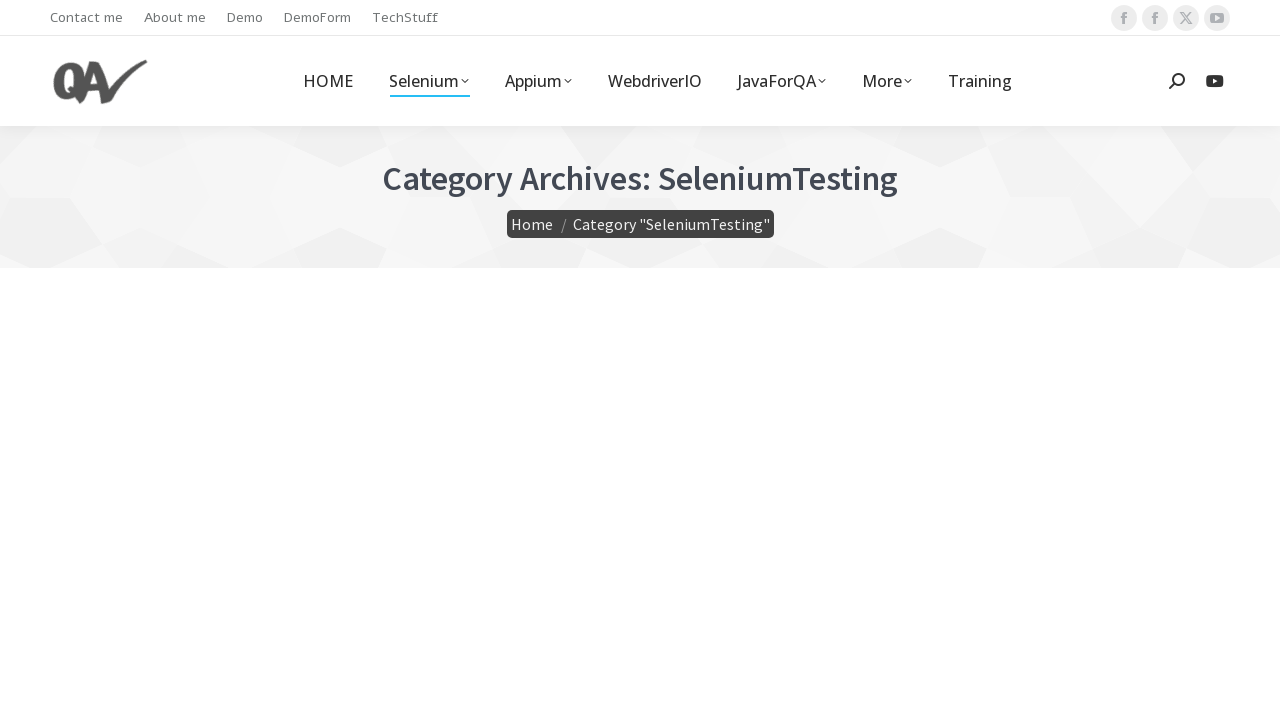

Primary menu loaded and verified in new window
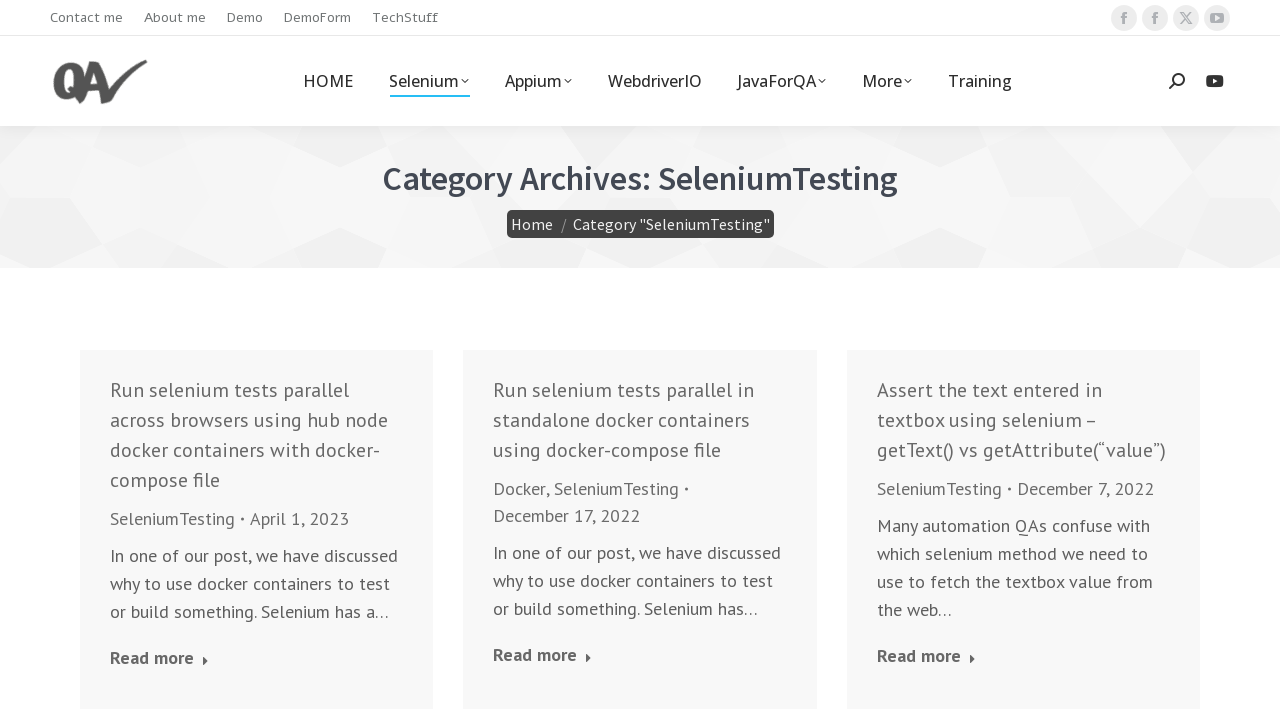

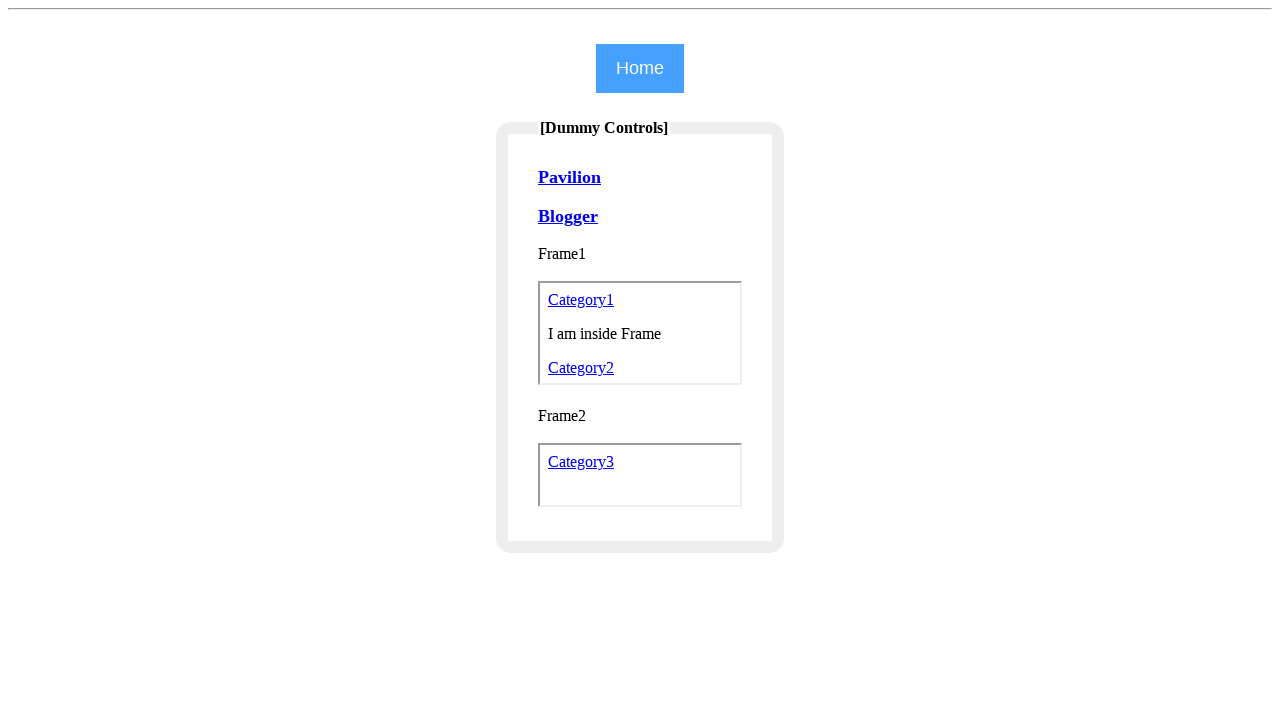